Tests drag and drop functionality on jQuery UI by navigating to the Droppable demo and performing a simple drag and drop operation.

Starting URL: https://jqueryui.com

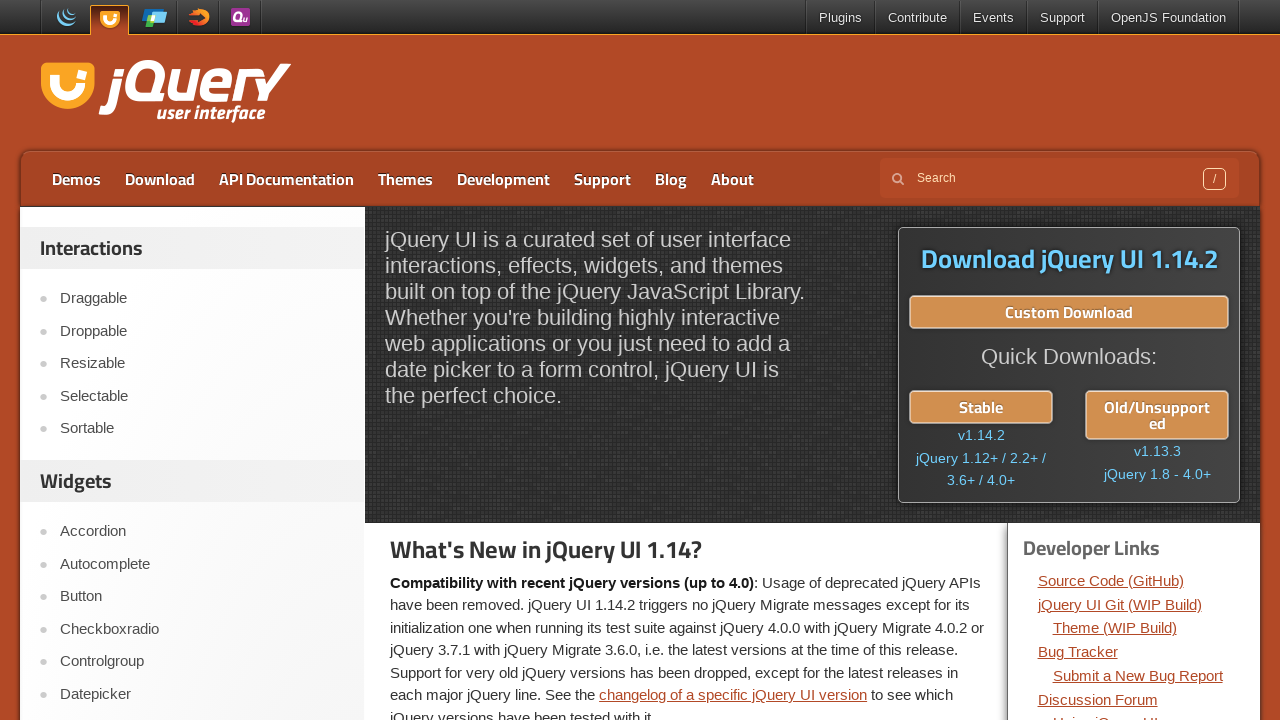

Clicked on Droppable link in jQuery UI navigation at (202, 331) on text=Droppable
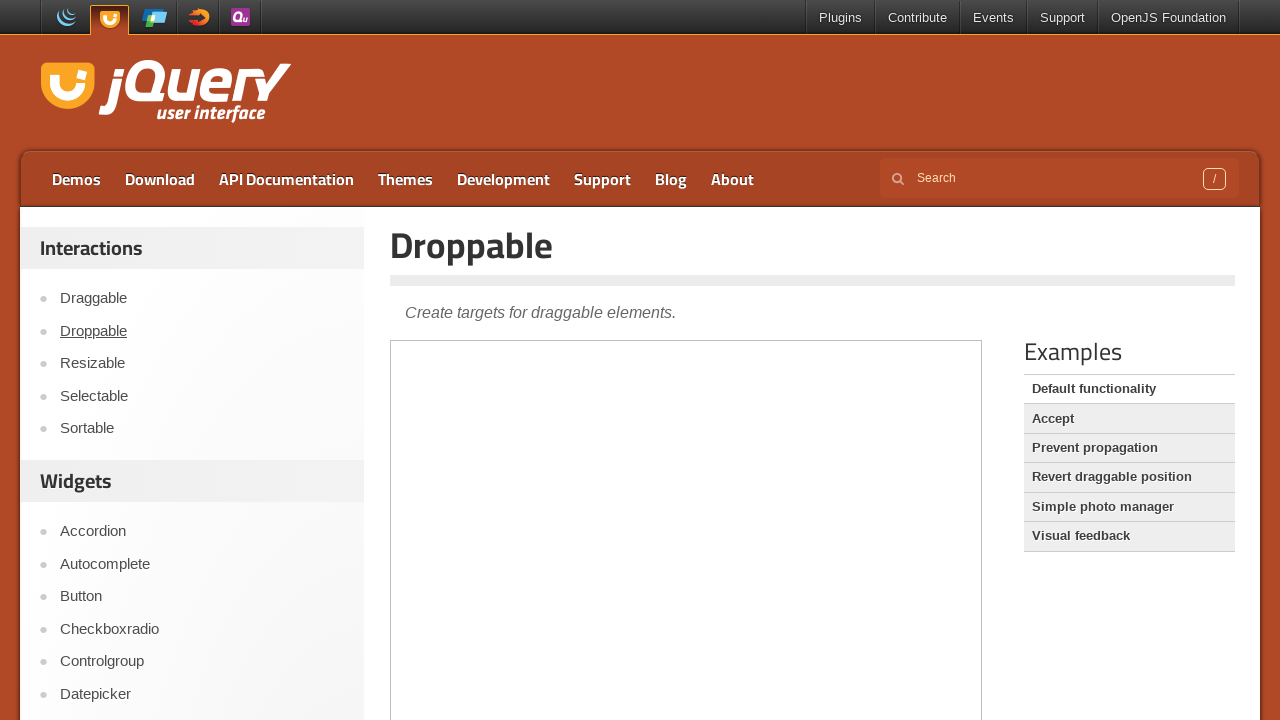

Located demo iframe
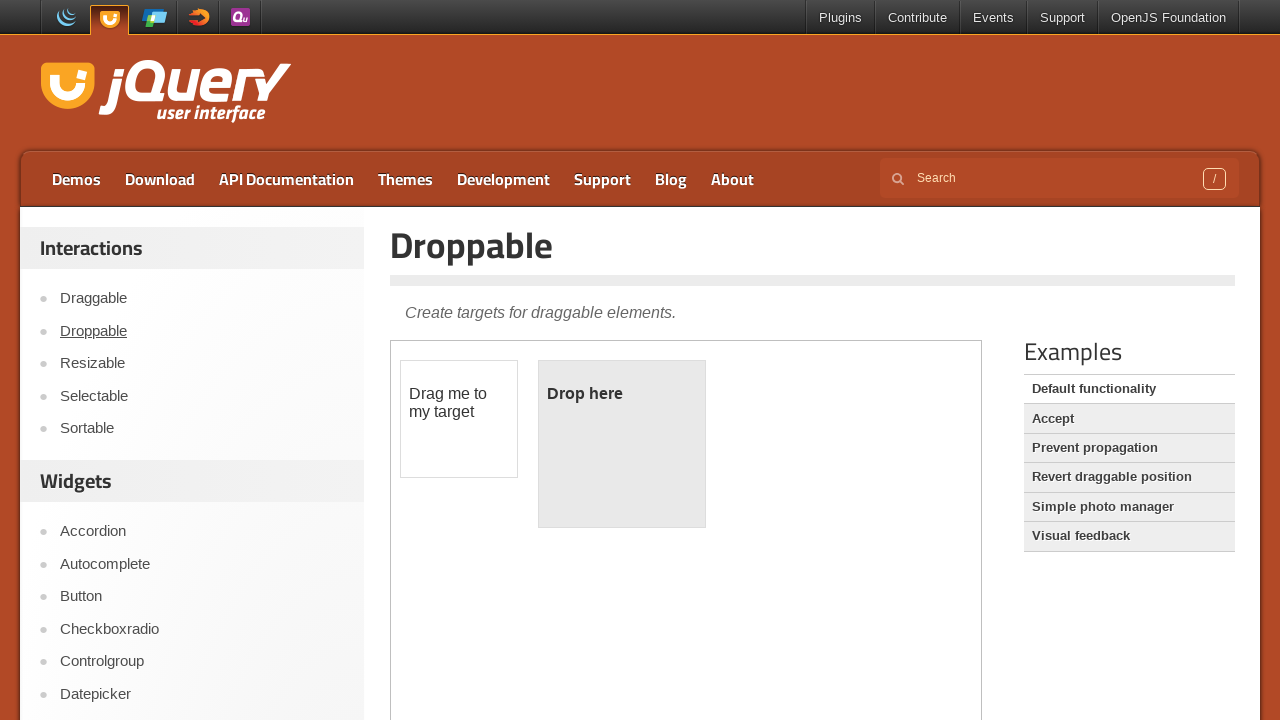

Draggable element loaded and ready
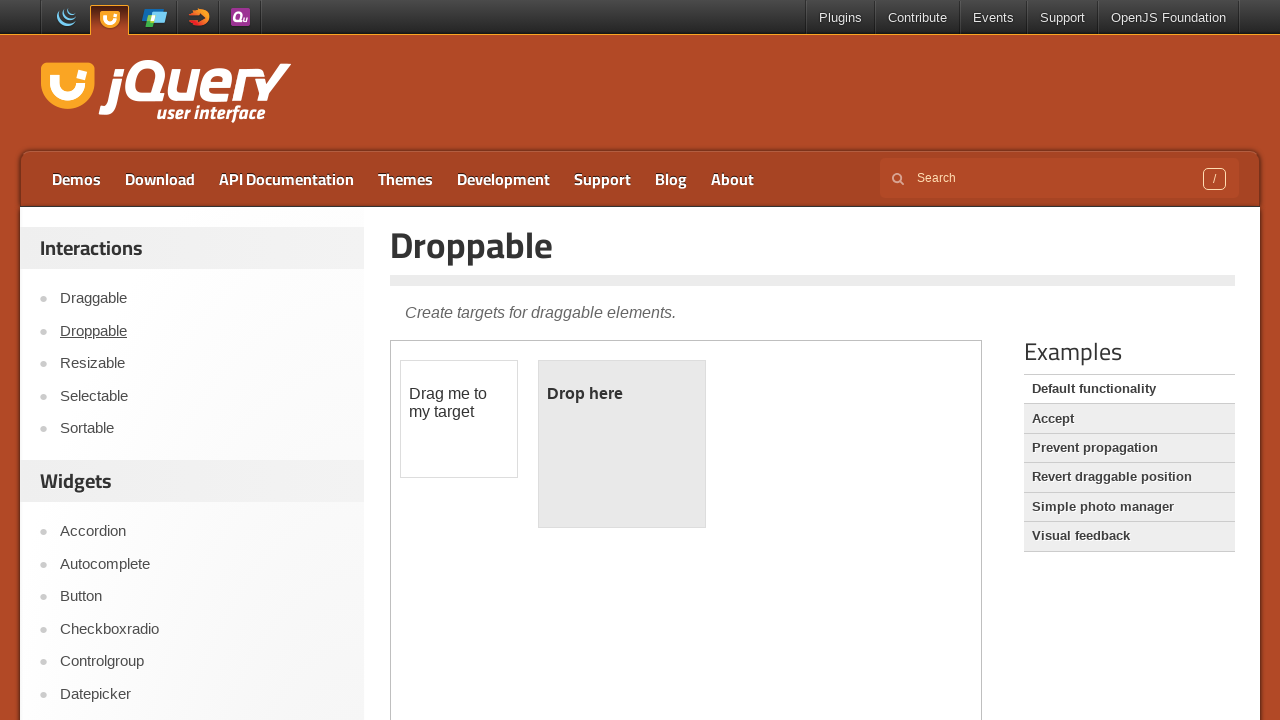

Performed drag and drop operation from draggable to droppable element at (622, 444)
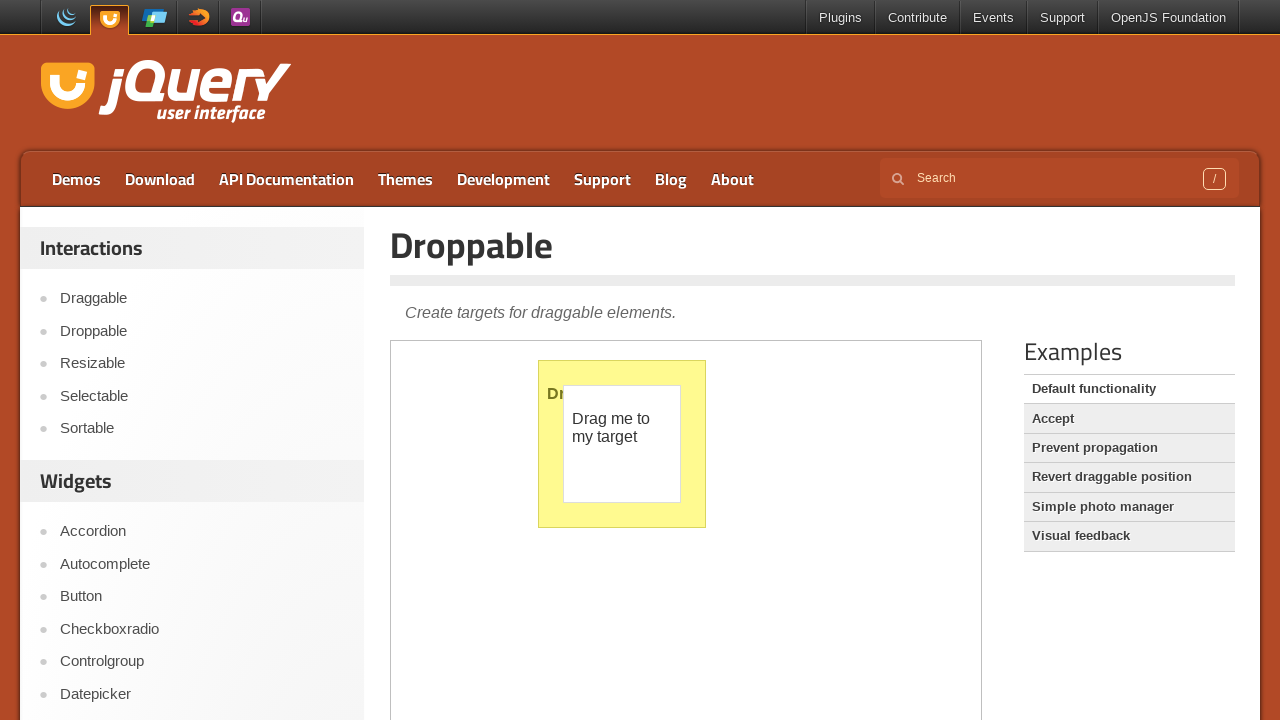

Waited for drag and drop animation to complete
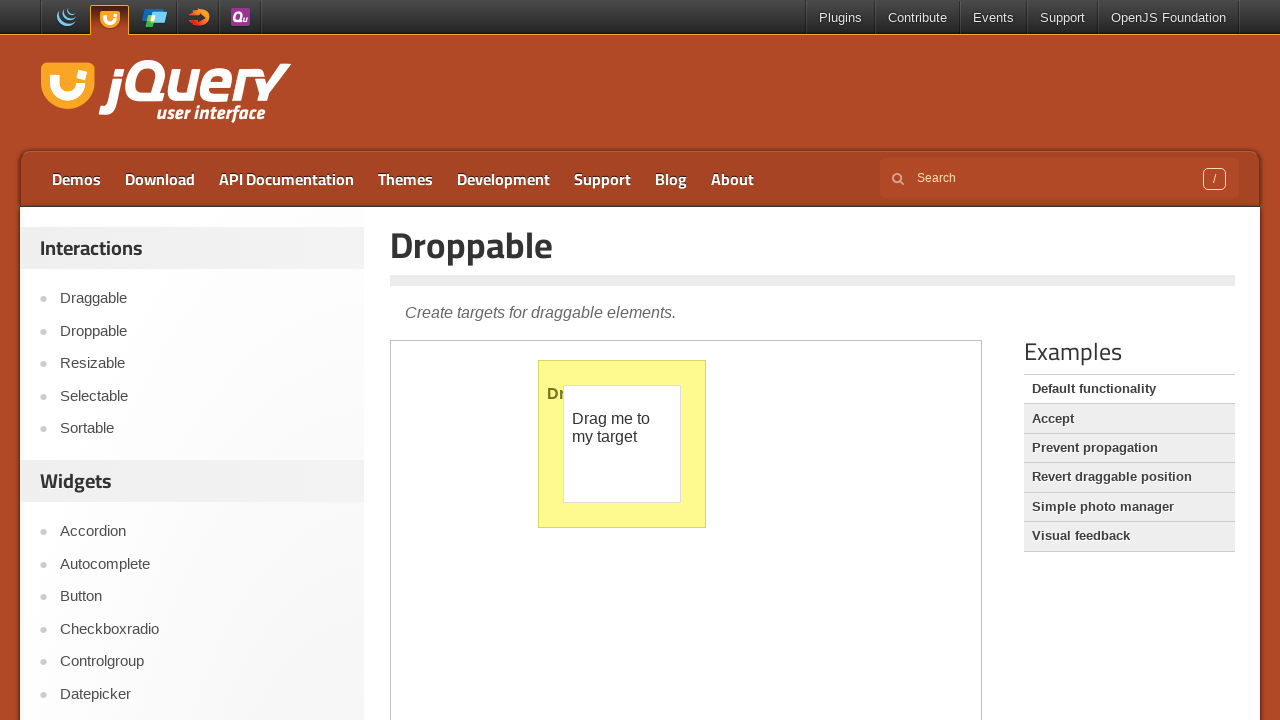

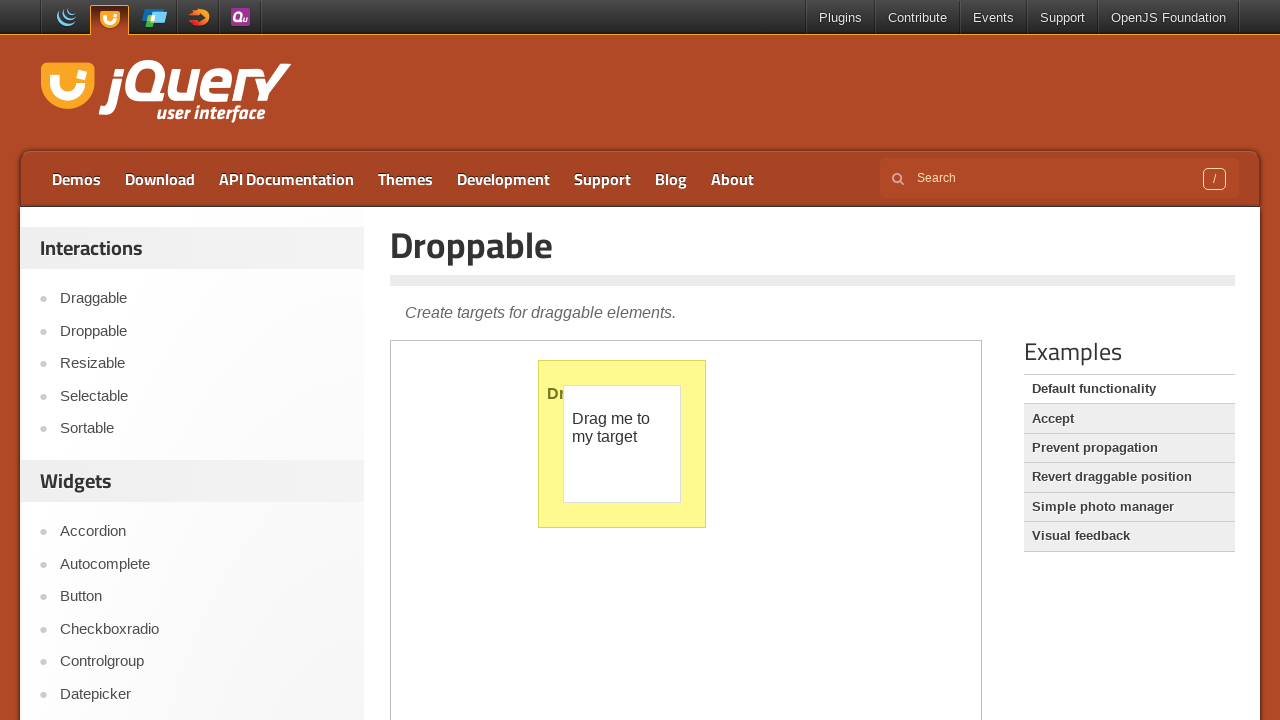